Tests iframe handling by switching to an iframe, clicking a button inside it, then switching back to the main content and clicking a link

Starting URL: https://www.w3schools.com/js/tryit.asp?filename=tryjs_myfirst

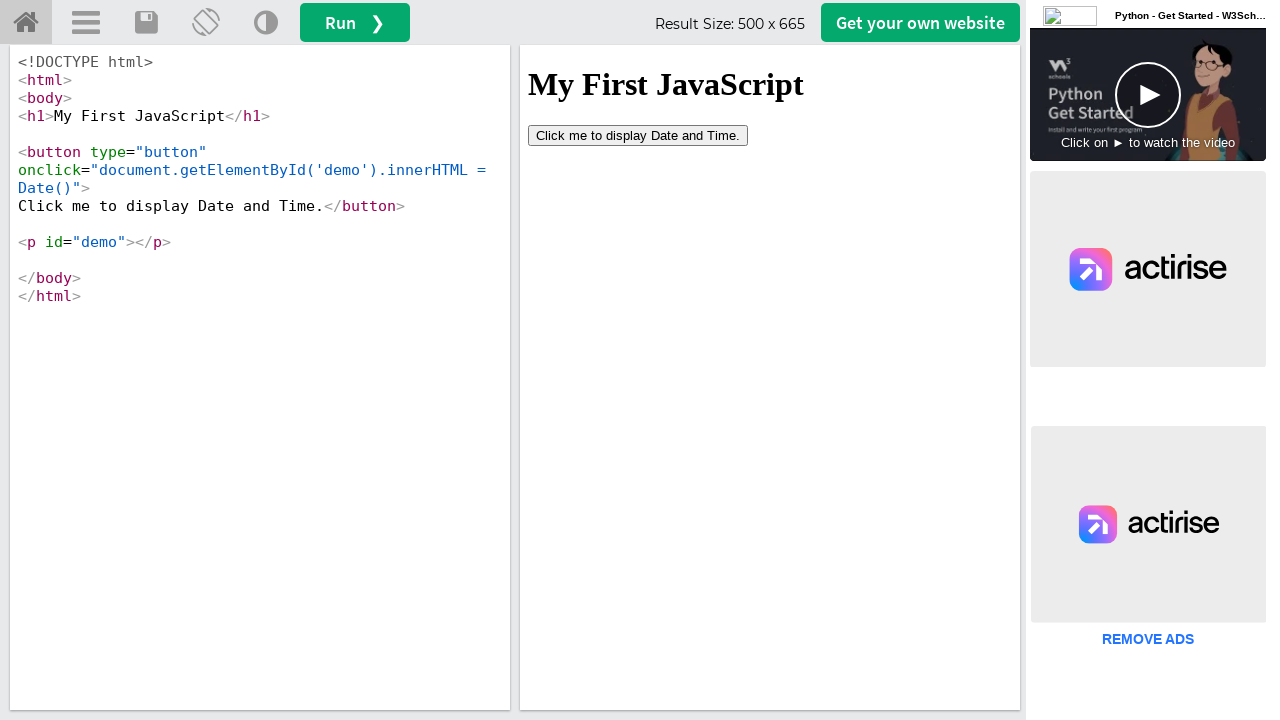

Located iframe with id 'iframeResult'
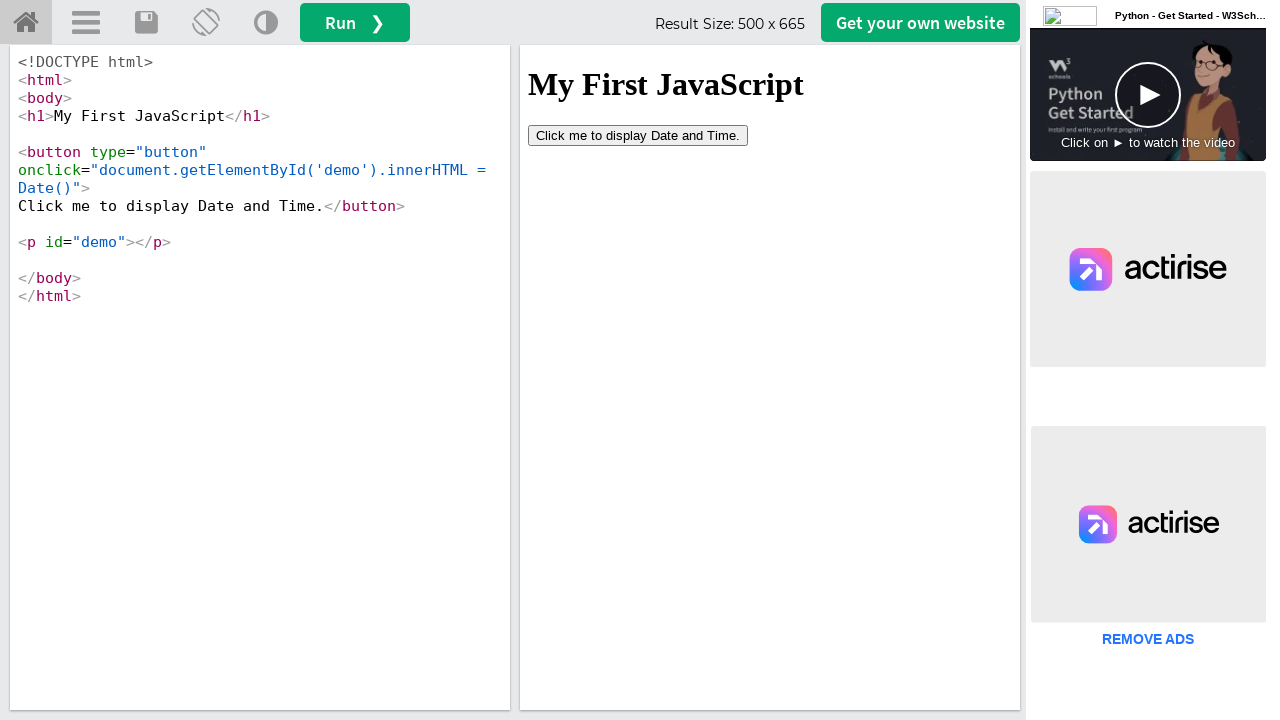

Clicked button inside iframe at (638, 135) on #iframeResult >> internal:control=enter-frame >> button[type='button']
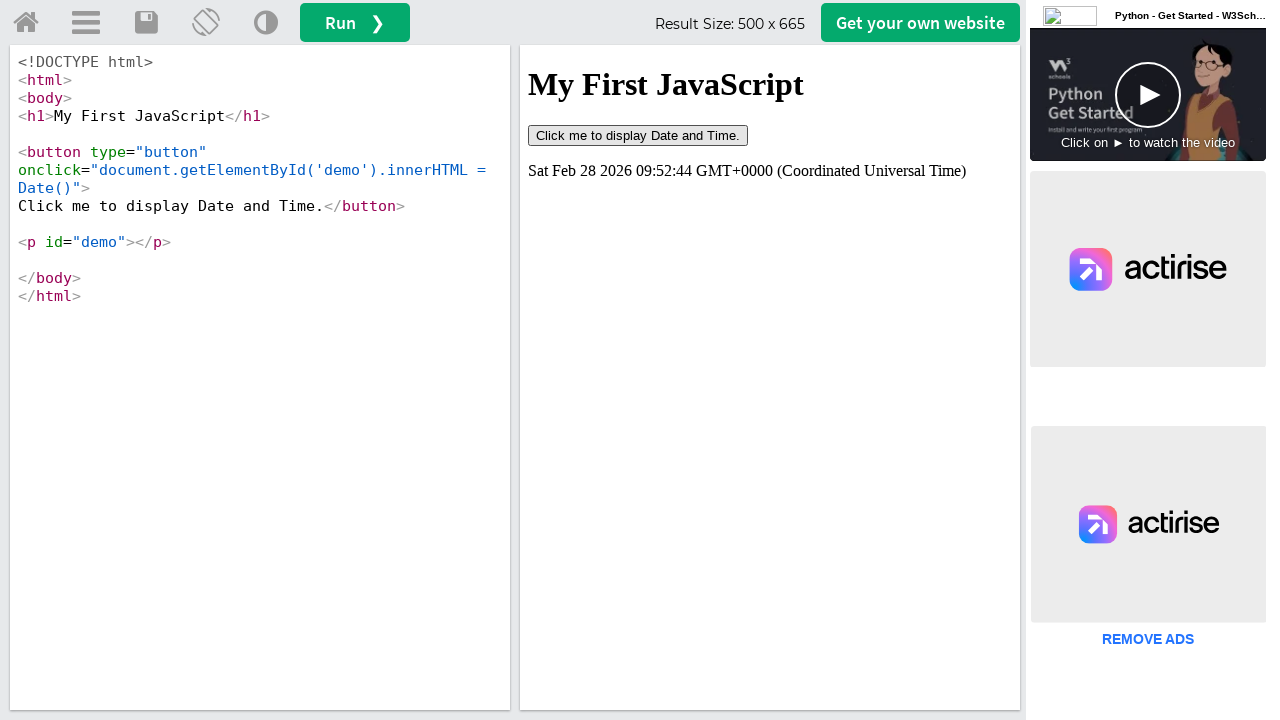

Waited 1000ms for action to complete
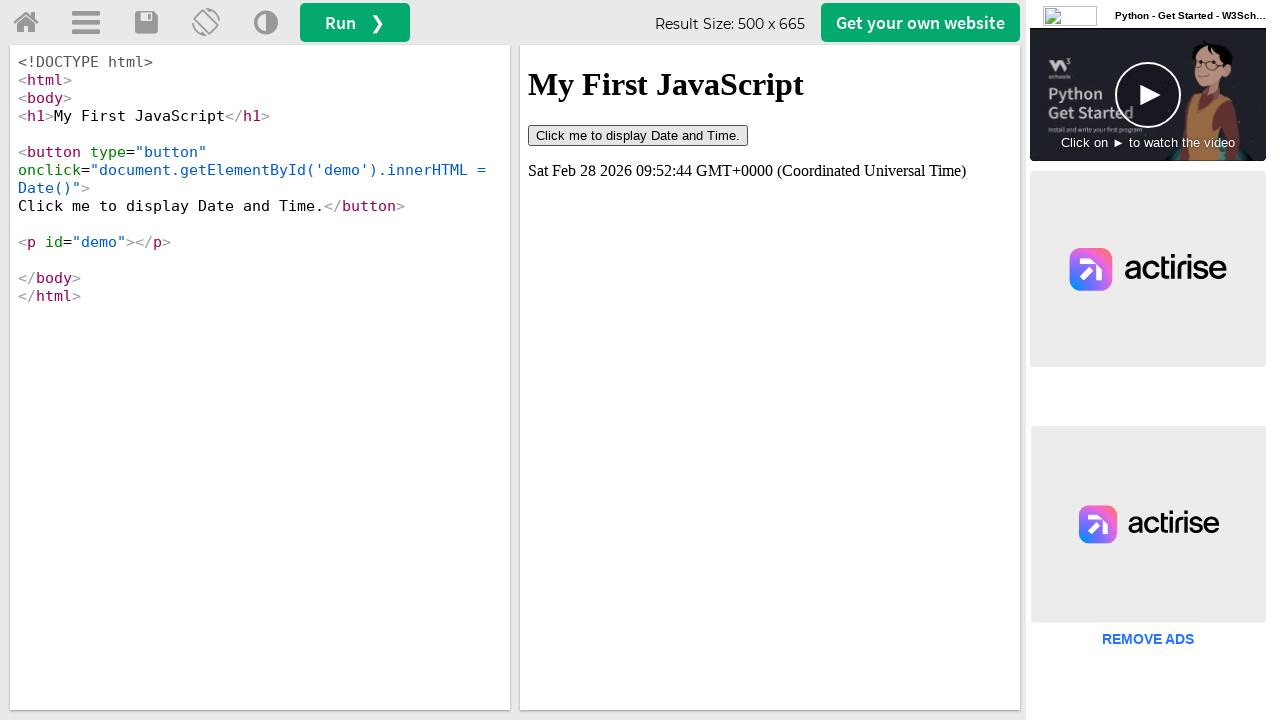

Clicked 'tryhome' link in main content at (26, 23) on a#tryhome
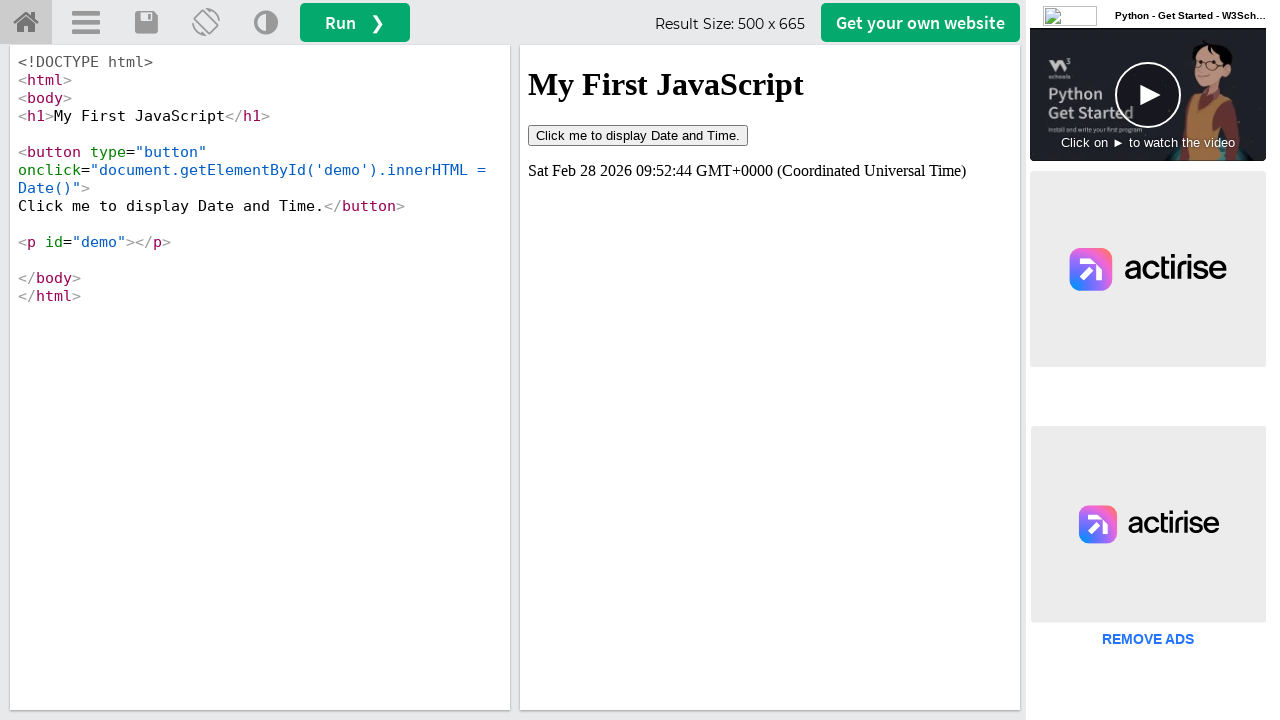

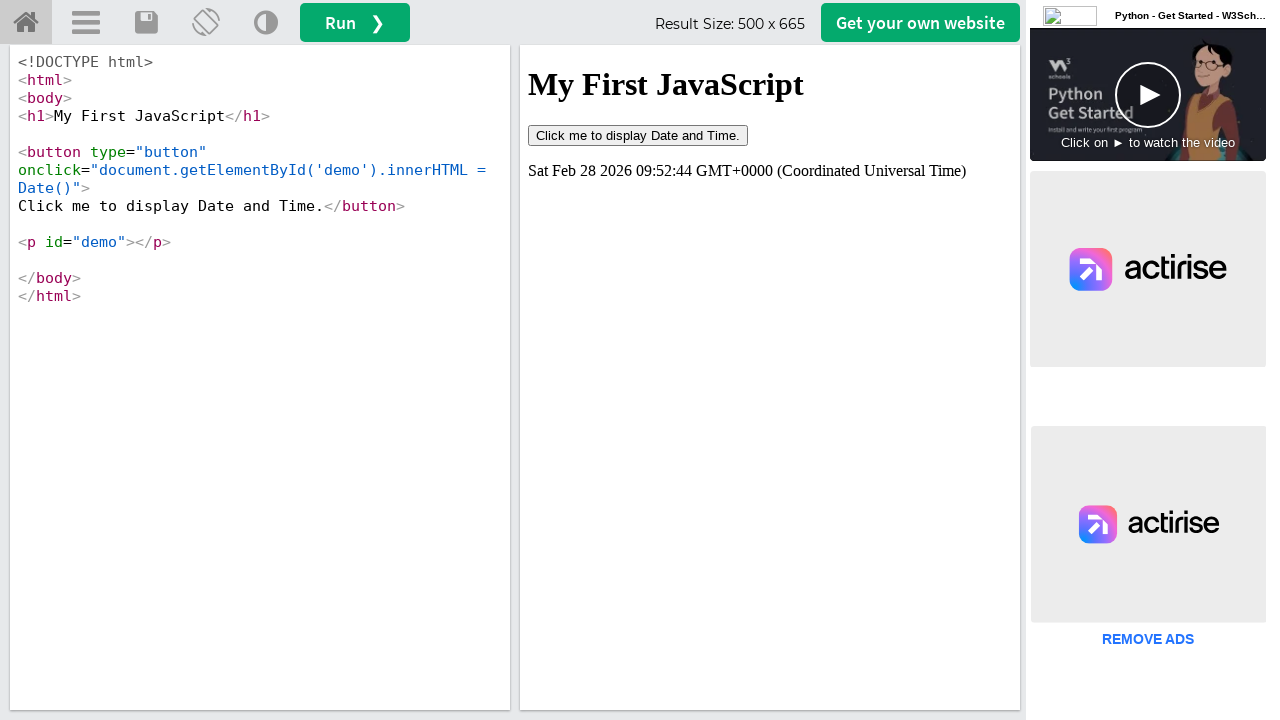